Tests dismissing a JavaScript confirm dialog by clicking the second button, dismissing the alert, and verifying the result message does not contain "successfuly"

Starting URL: https://the-internet.herokuapp.com/javascript_alerts

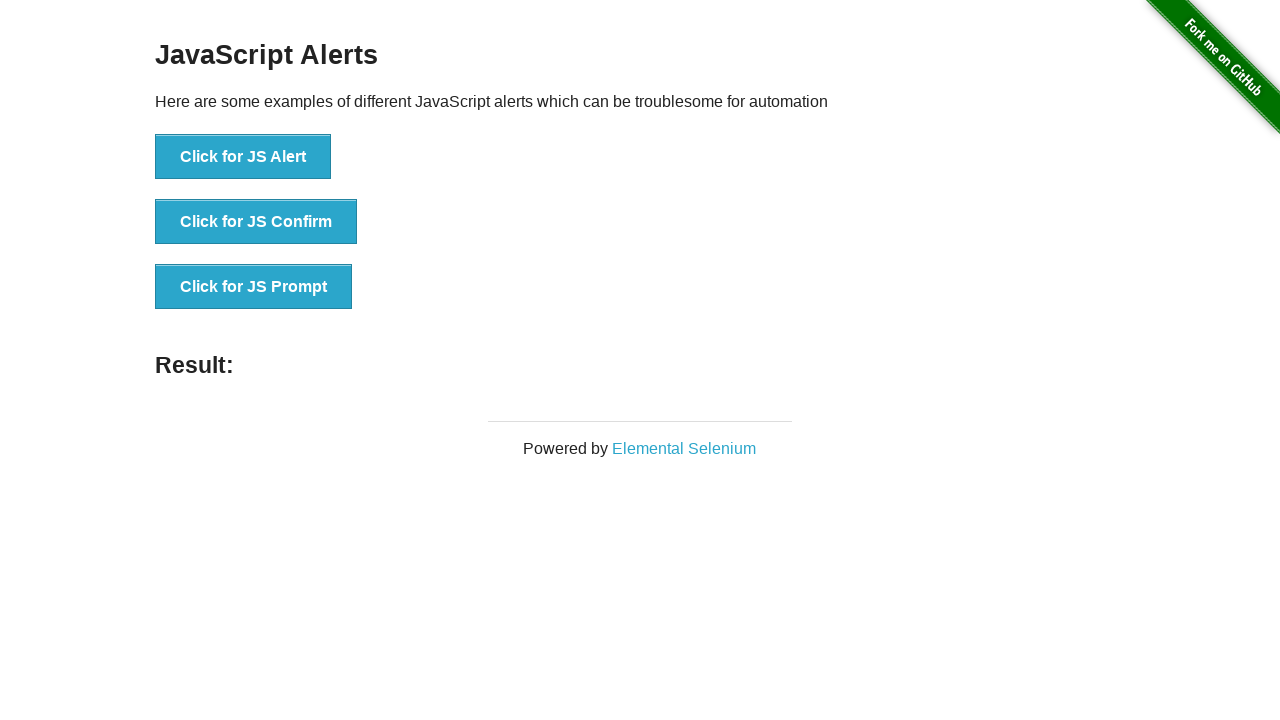

Set up dialog handler to dismiss confirm dialog
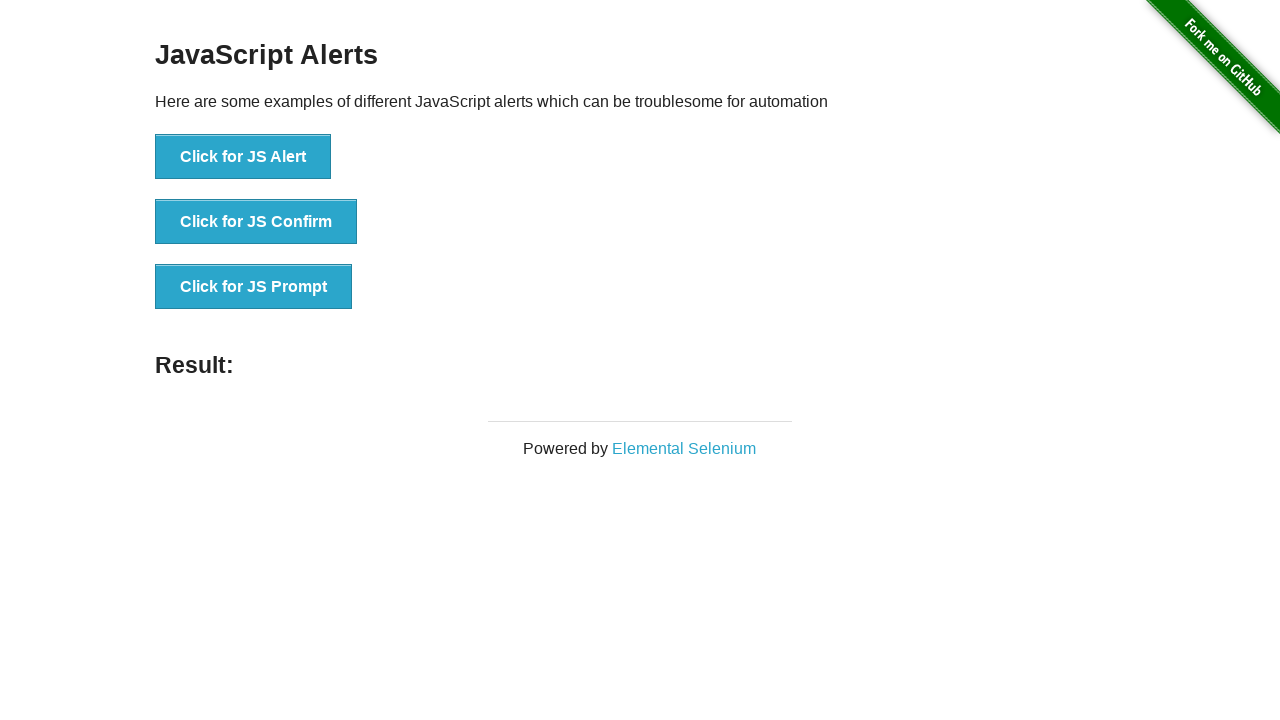

Clicked 'Click for JS Confirm' button to trigger JavaScript confirm dialog at (256, 222) on xpath=//button[text()='Click for JS Confirm']
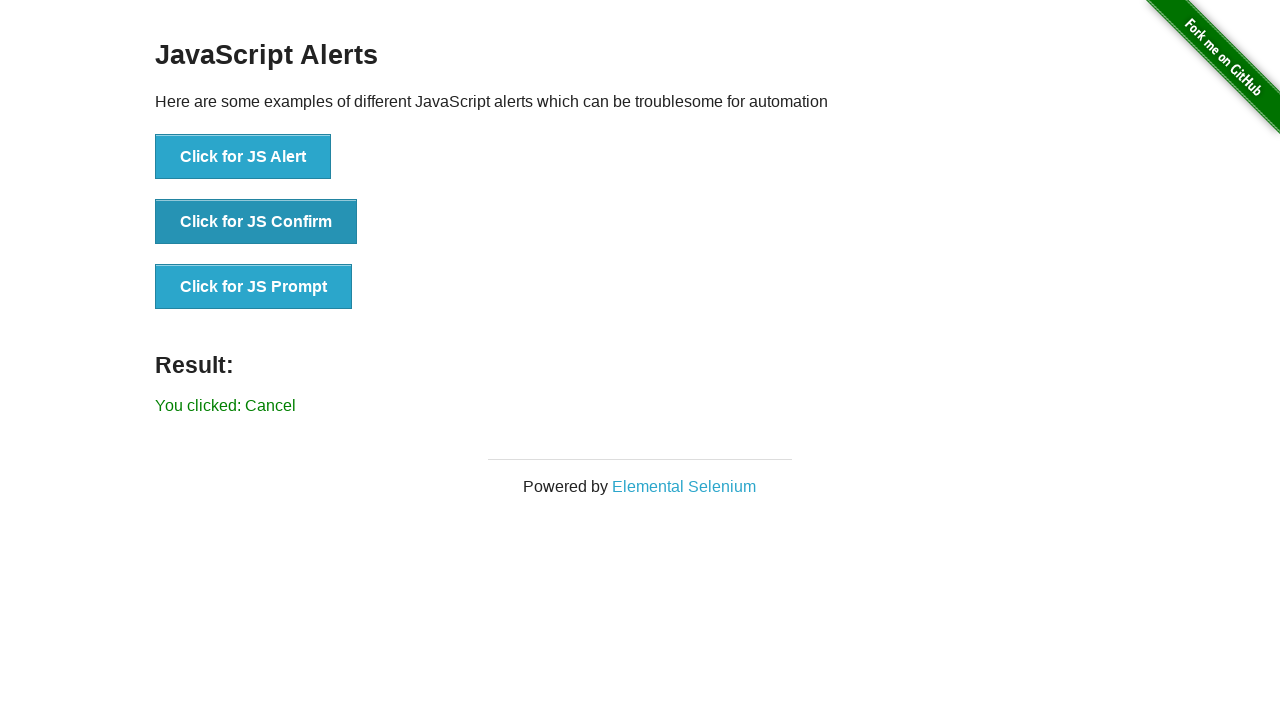

Result message element loaded
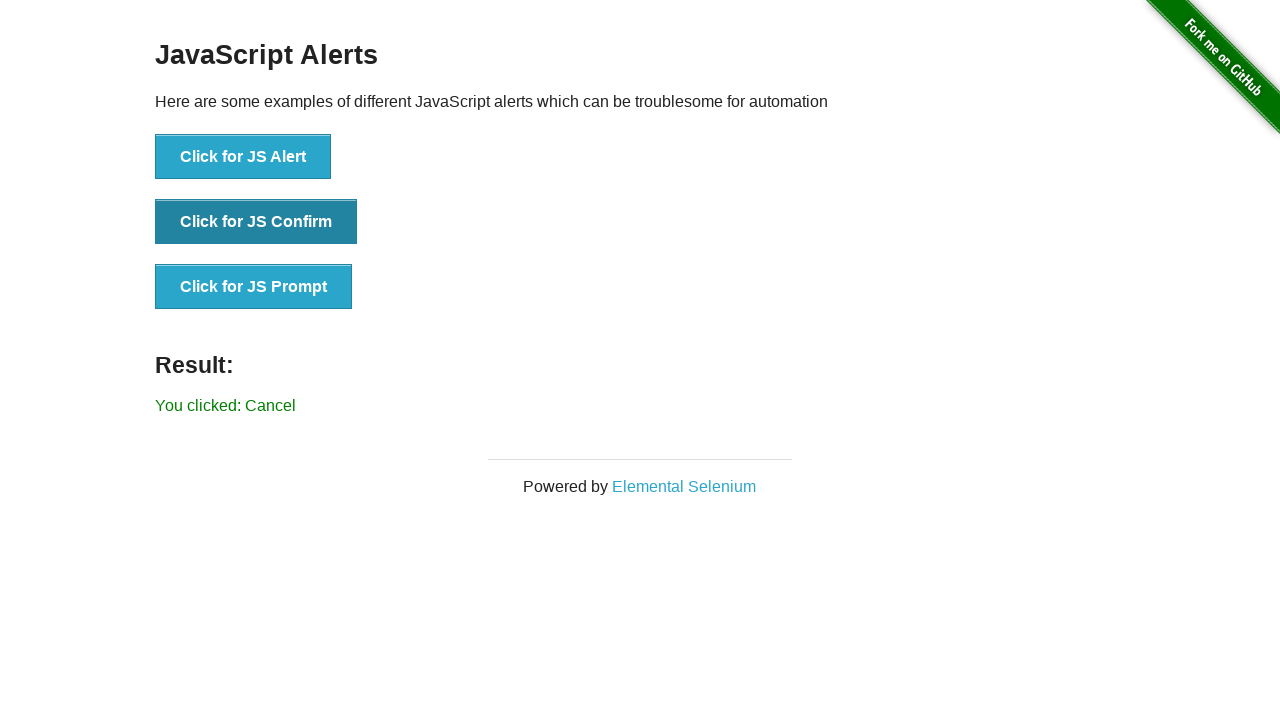

Retrieved result message text content
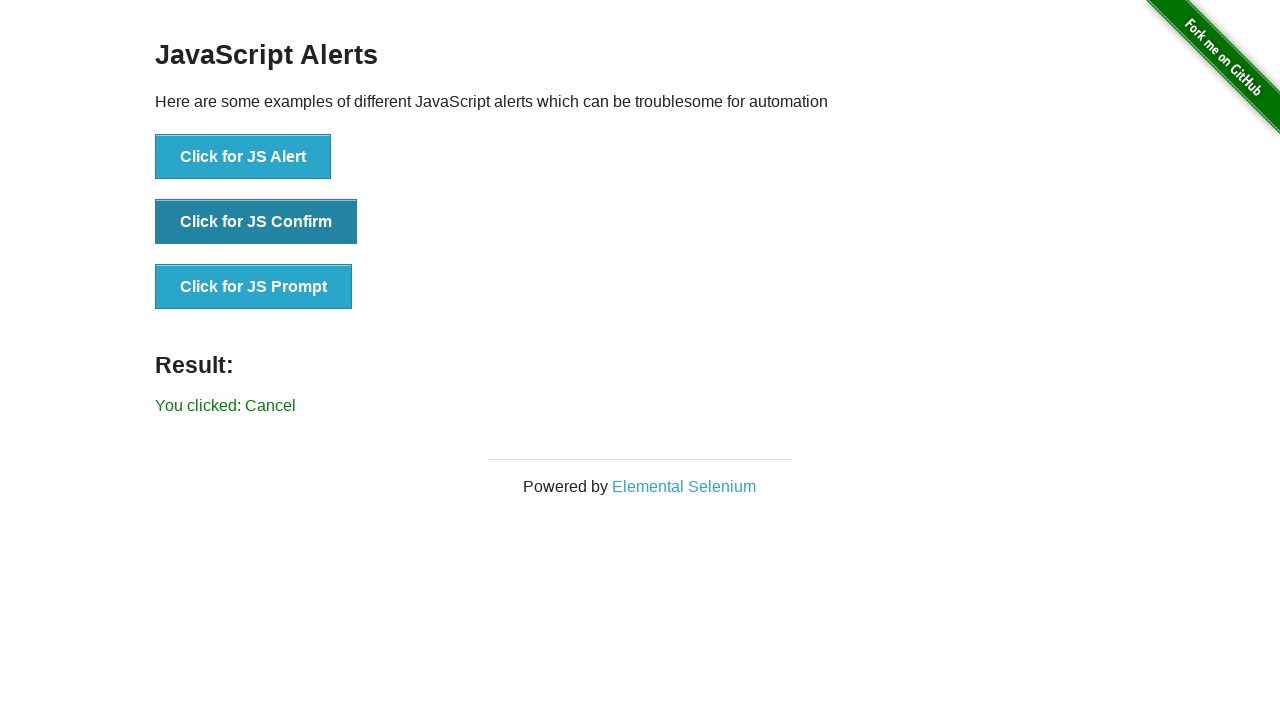

Verified result message does not contain 'successfuly'
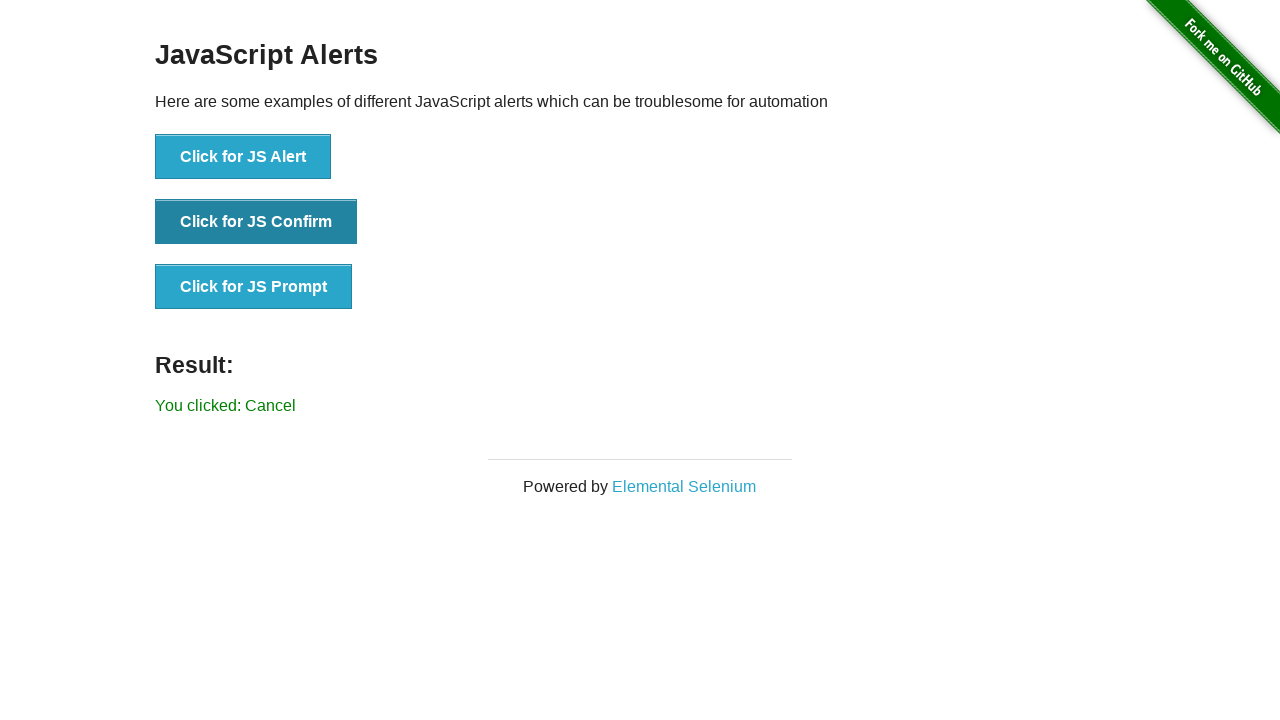

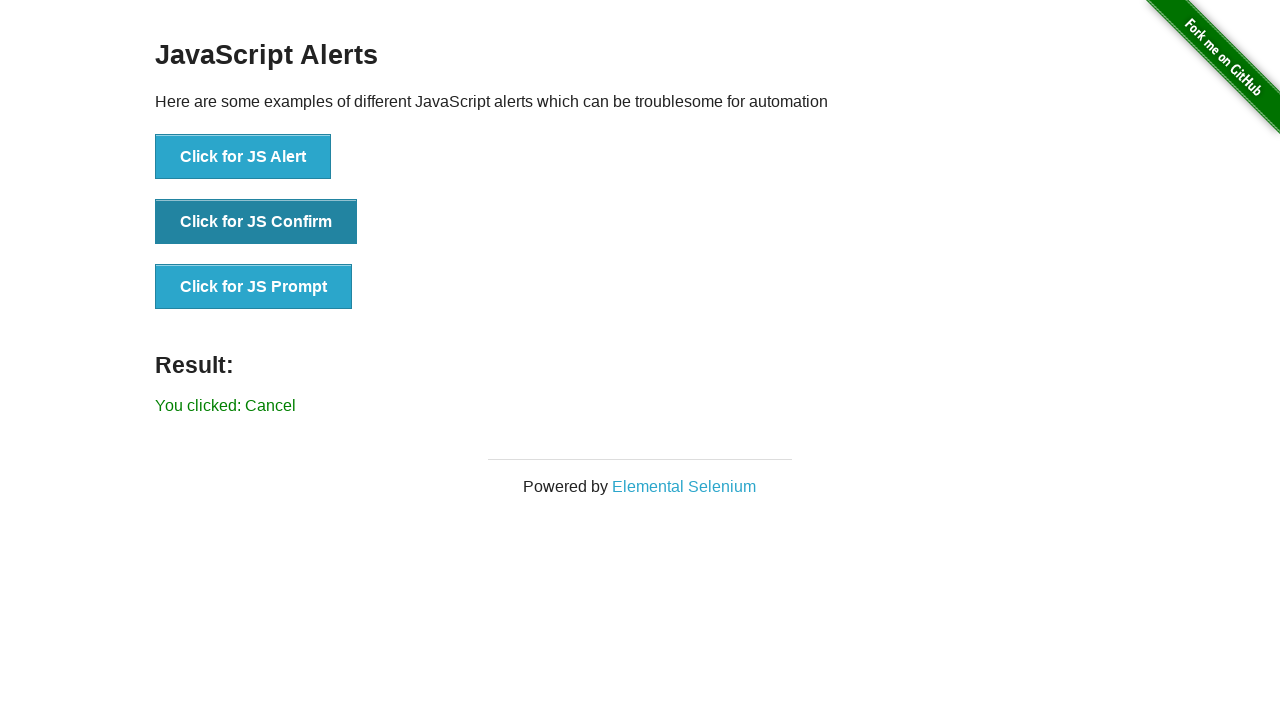